Tests clicking on an action button in the user list

Starting URL: https://tinnova-teste-qa.vercel.app/

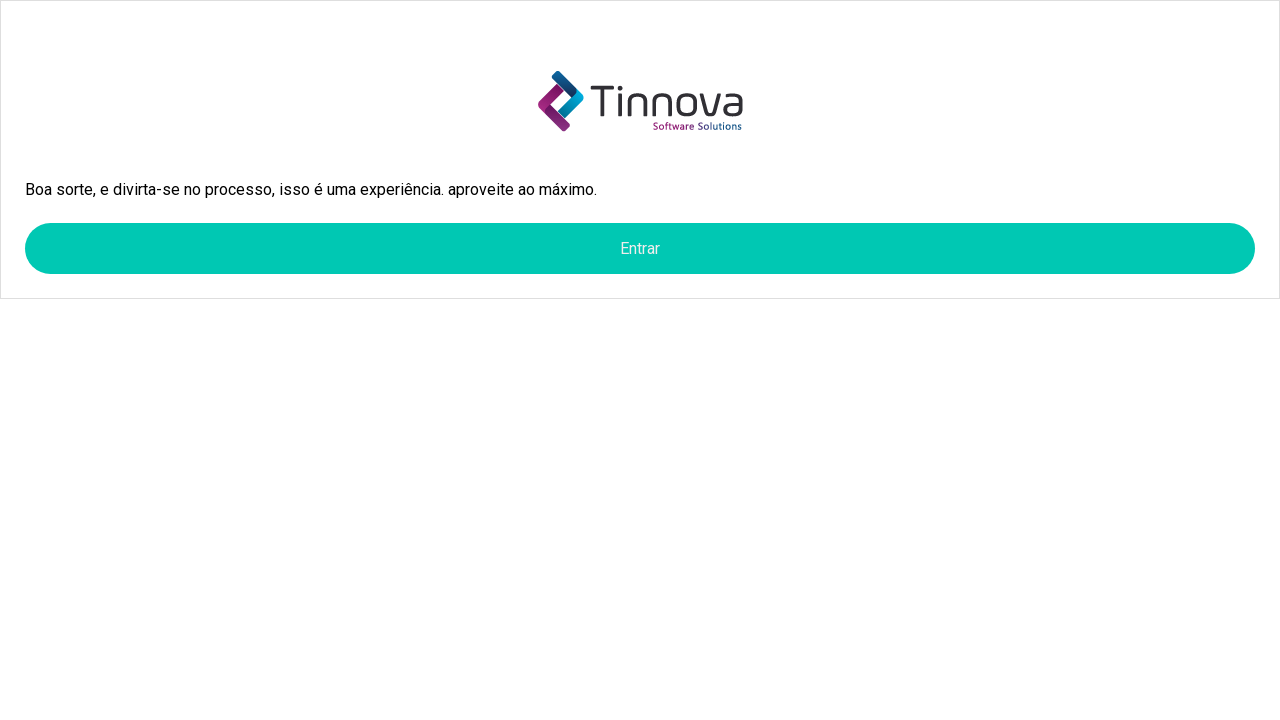

Scrolled to bottom of page
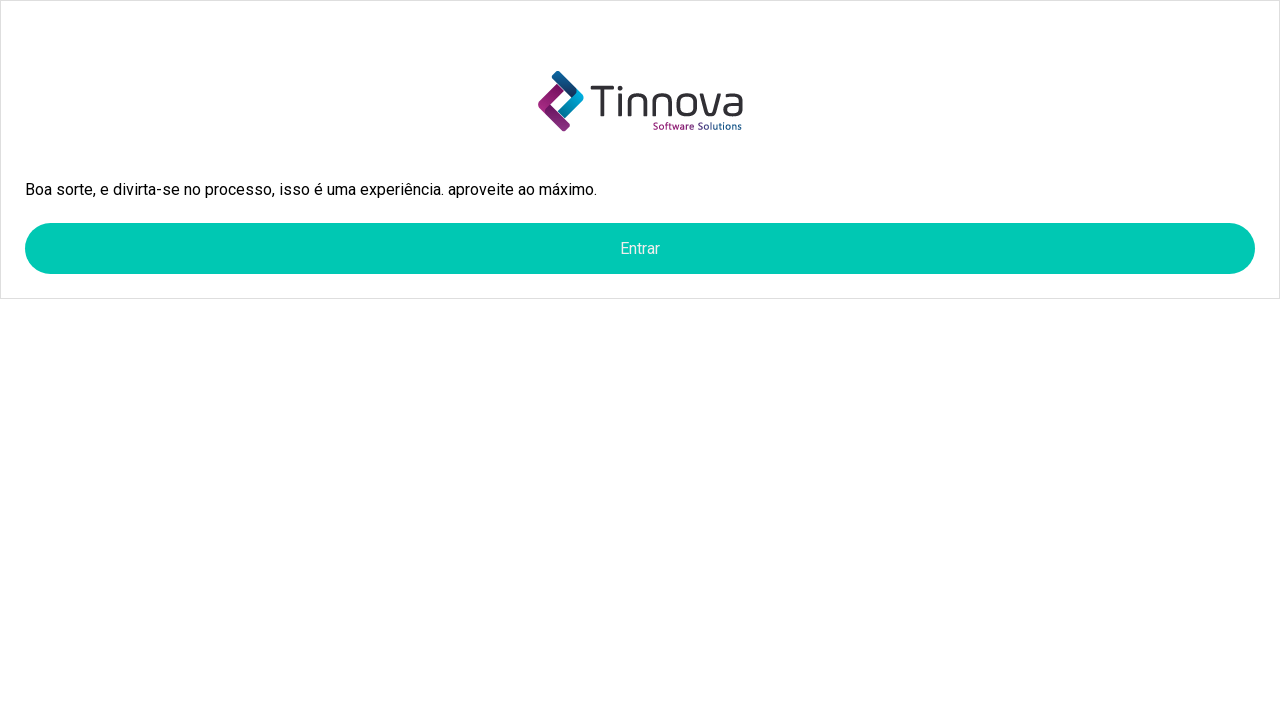

Waited 2 seconds for page to load
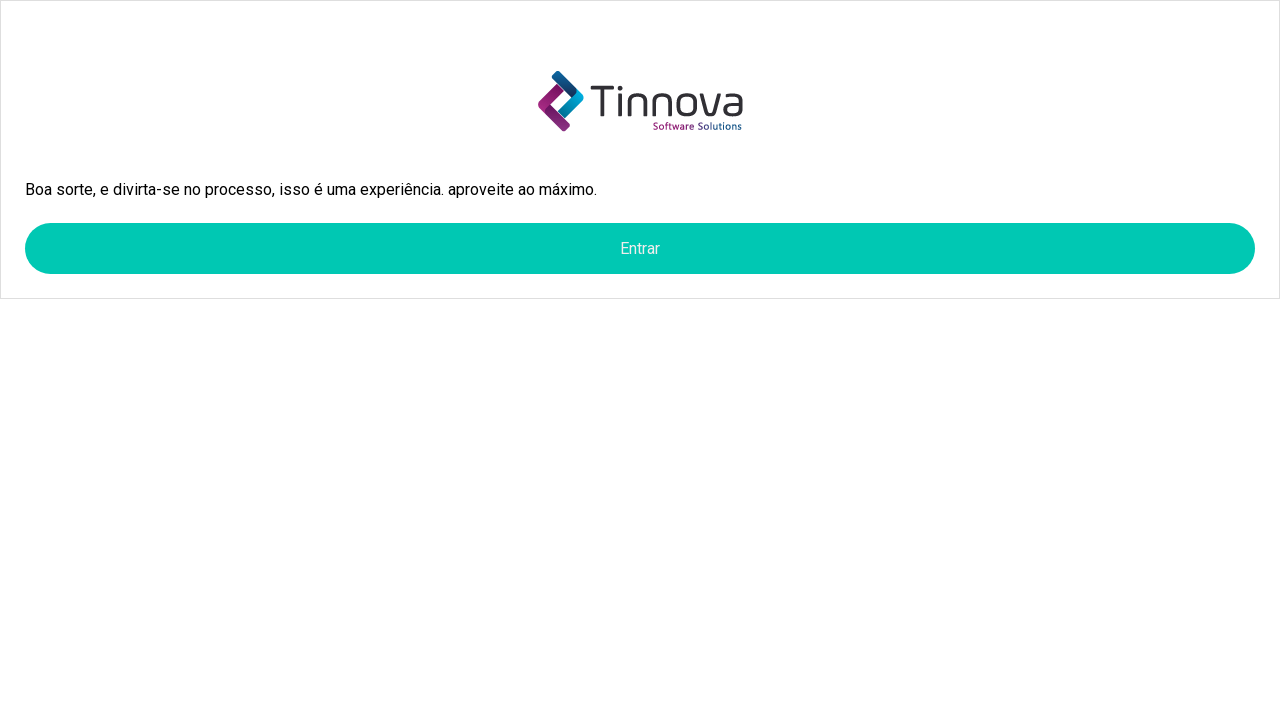

Clicked add button at (640, 248) on .xufcW
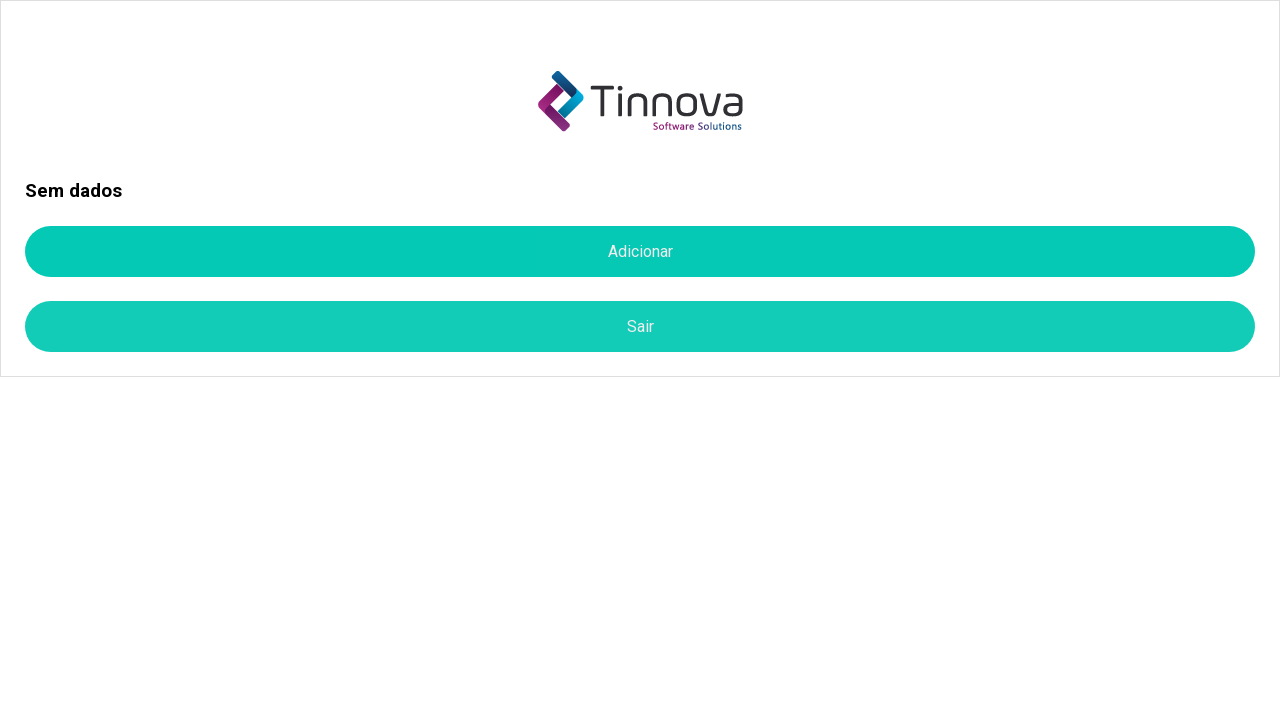

Waited 2 seconds before clicking action button
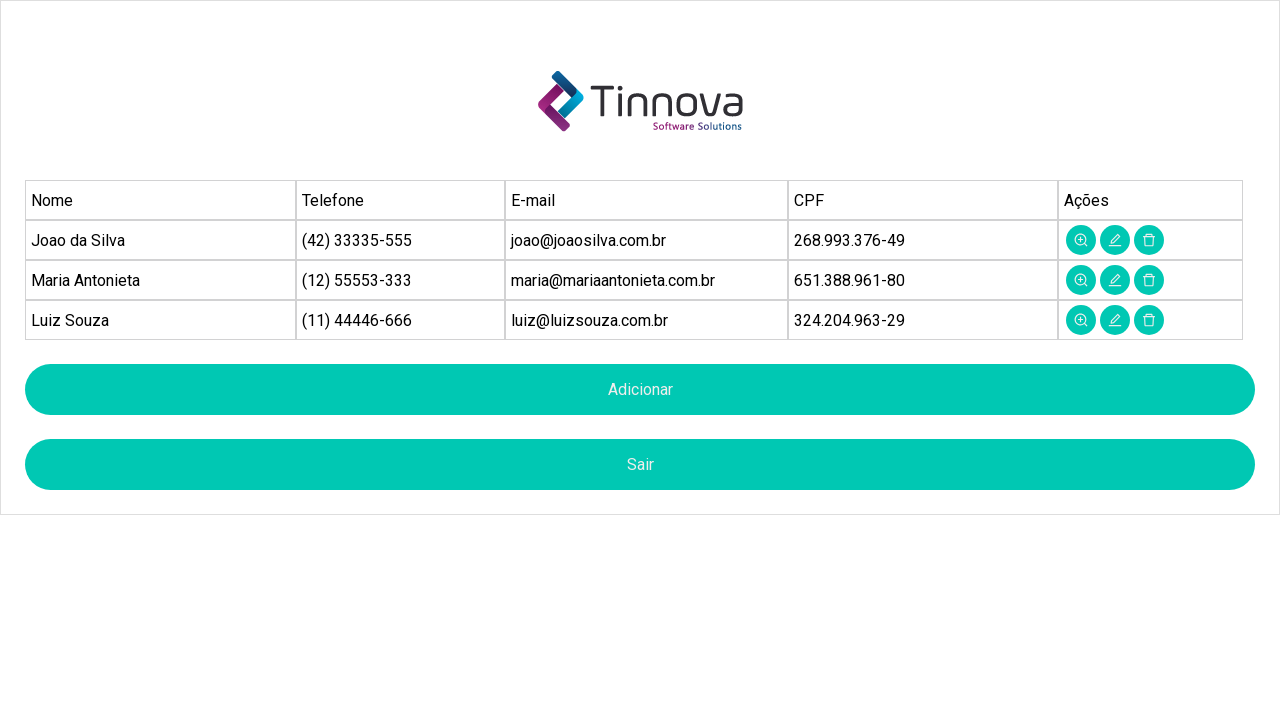

Clicked action button in user list at (1081, 240) on xpath=//*[@id='root']/div/div[2]/div[2]/div[1]/div[5]/div[1]
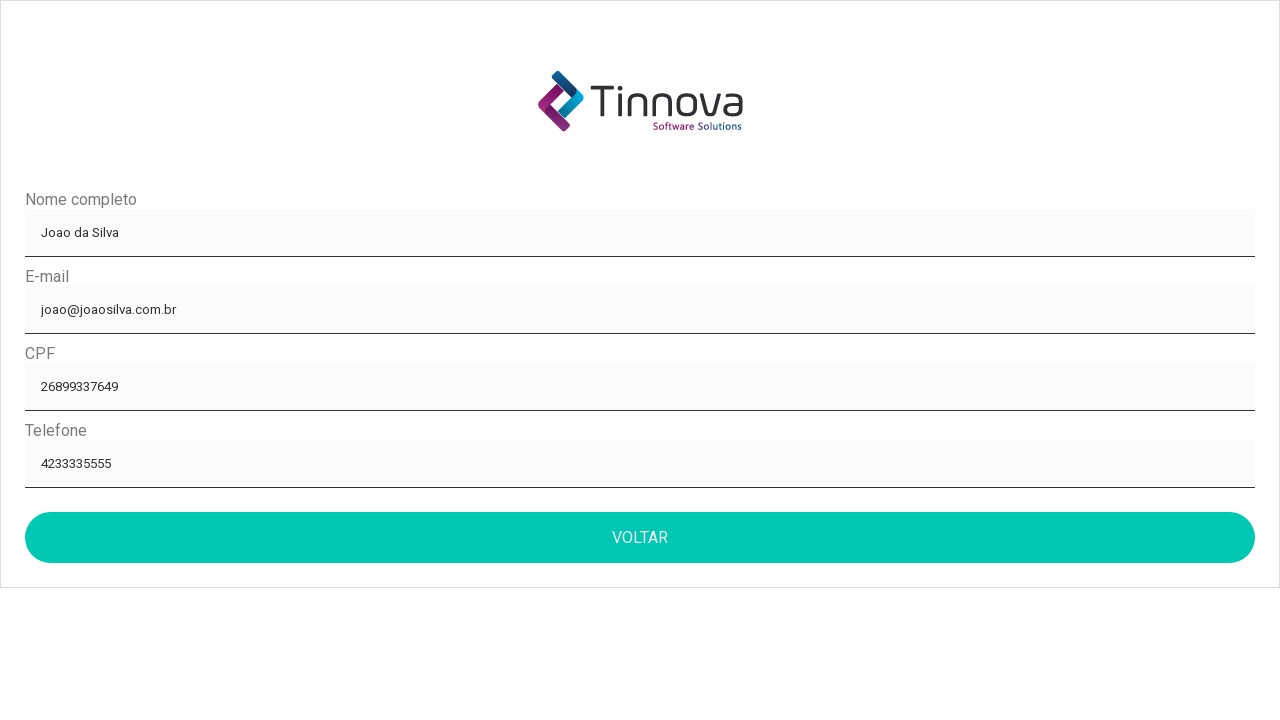

Root element is displayed
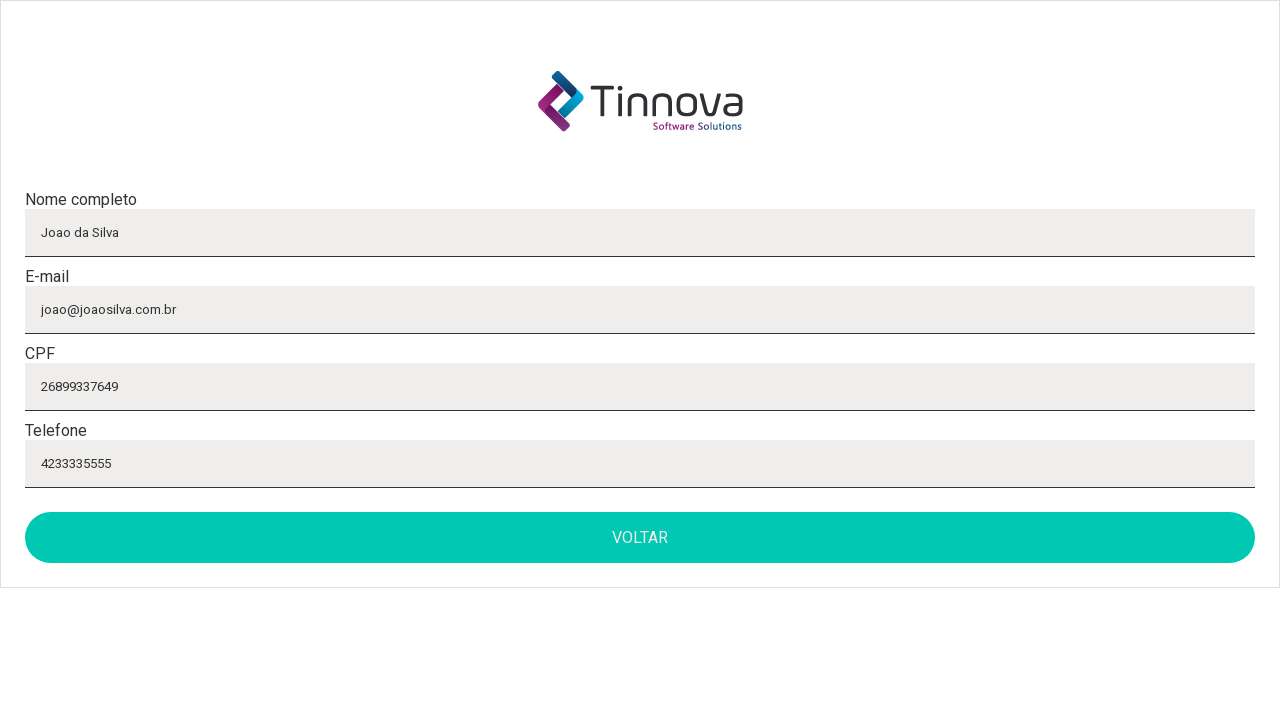

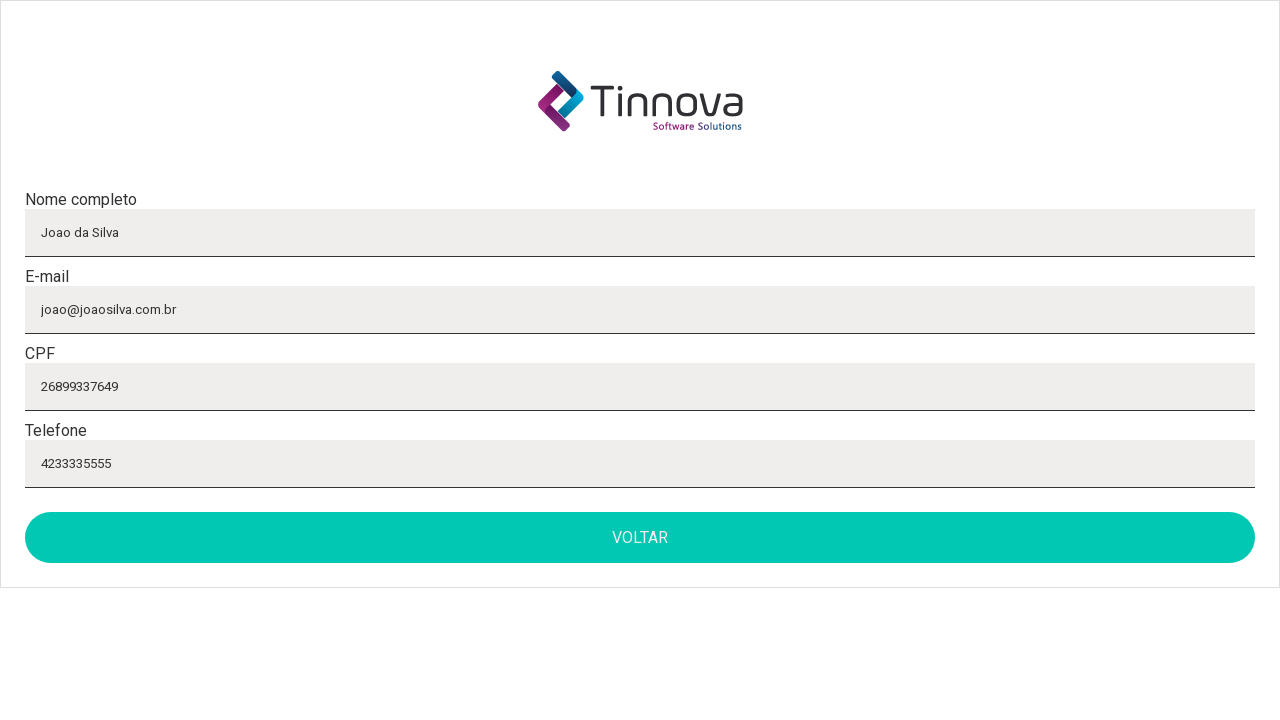